Tests button enable/disable functionality on W3Schools interactive demo by switching to iframe and interacting with buttons

Starting URL: https://www.w3schools.com/jsref/tryit.asp?filename=tryjsref_pushbutton_disabled2

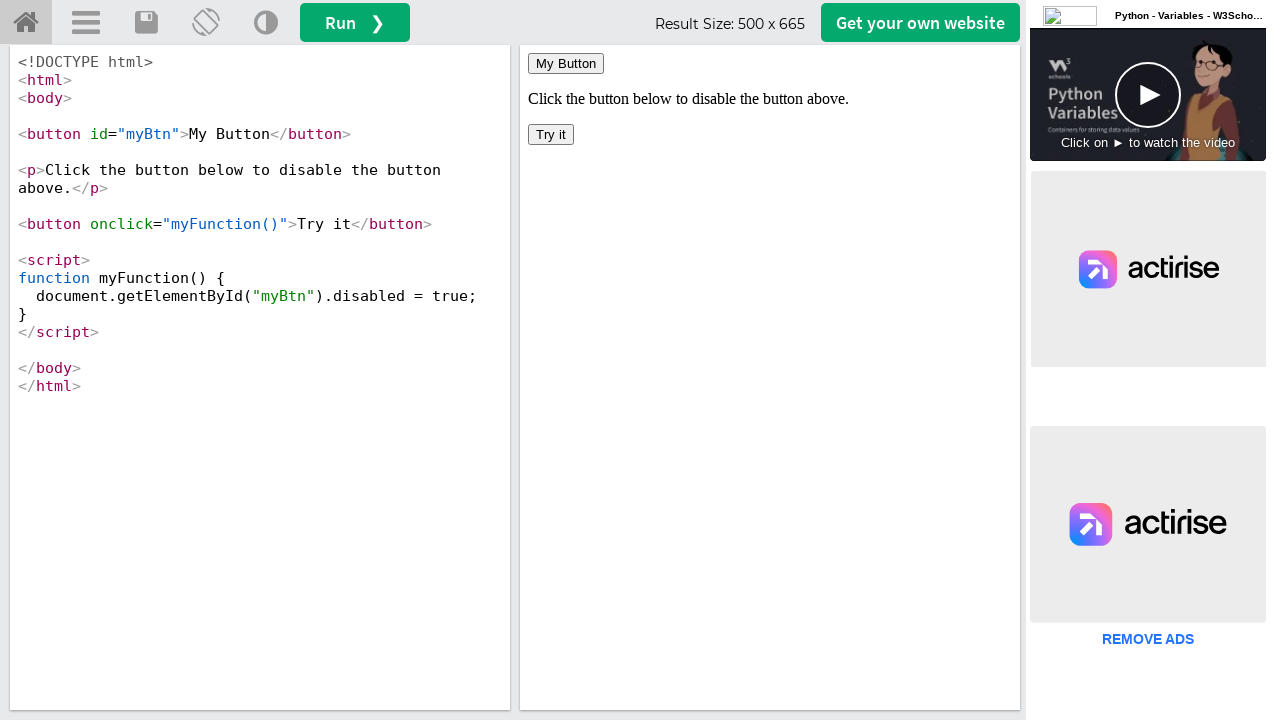

Located iframe#iframeResult for W3Schools demo
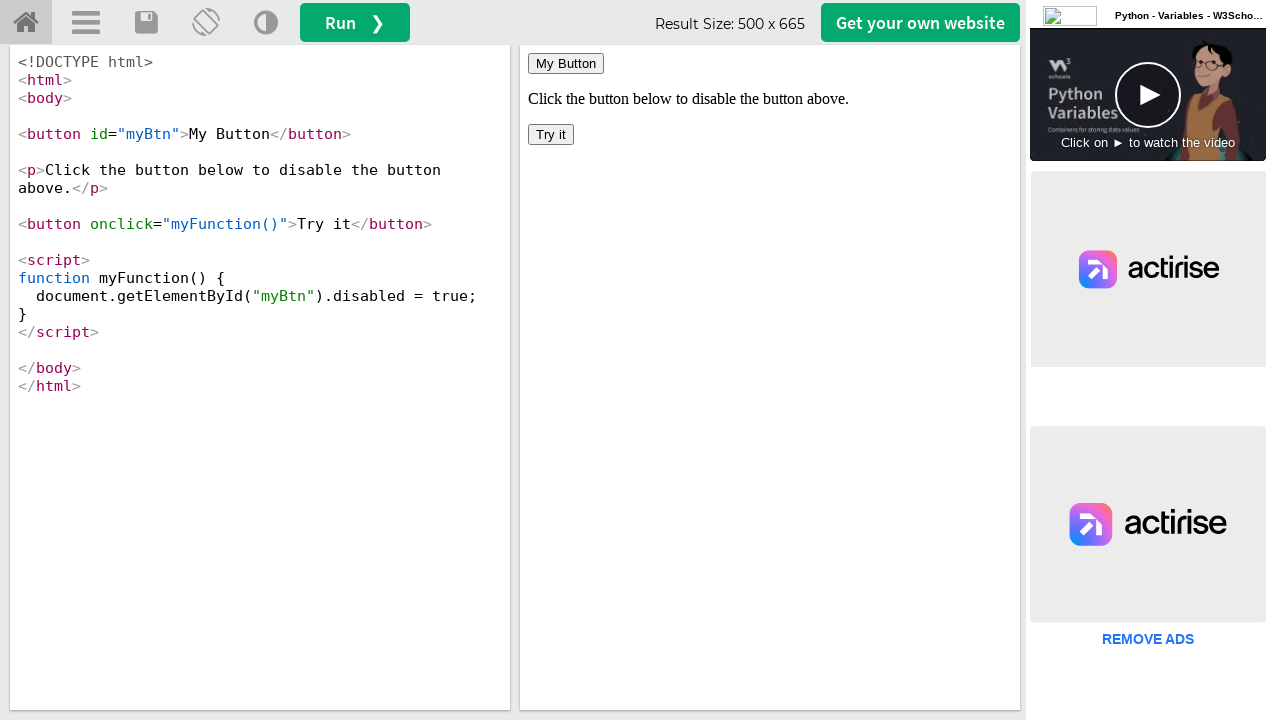

Clicked 'Try it' button to trigger enable/disable action at (551, 134) on iframe#iframeResult >> internal:control=enter-frame >> button:has-text('Try it')
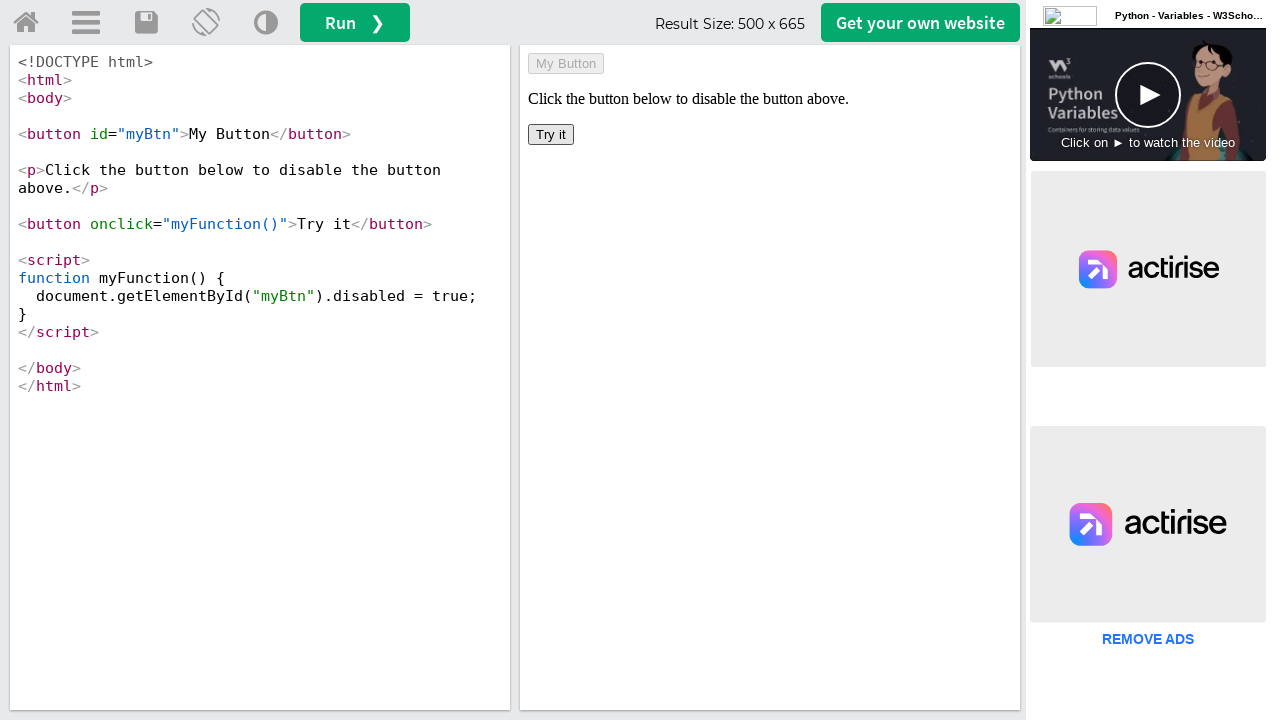

Located main button with id 'myBtn'
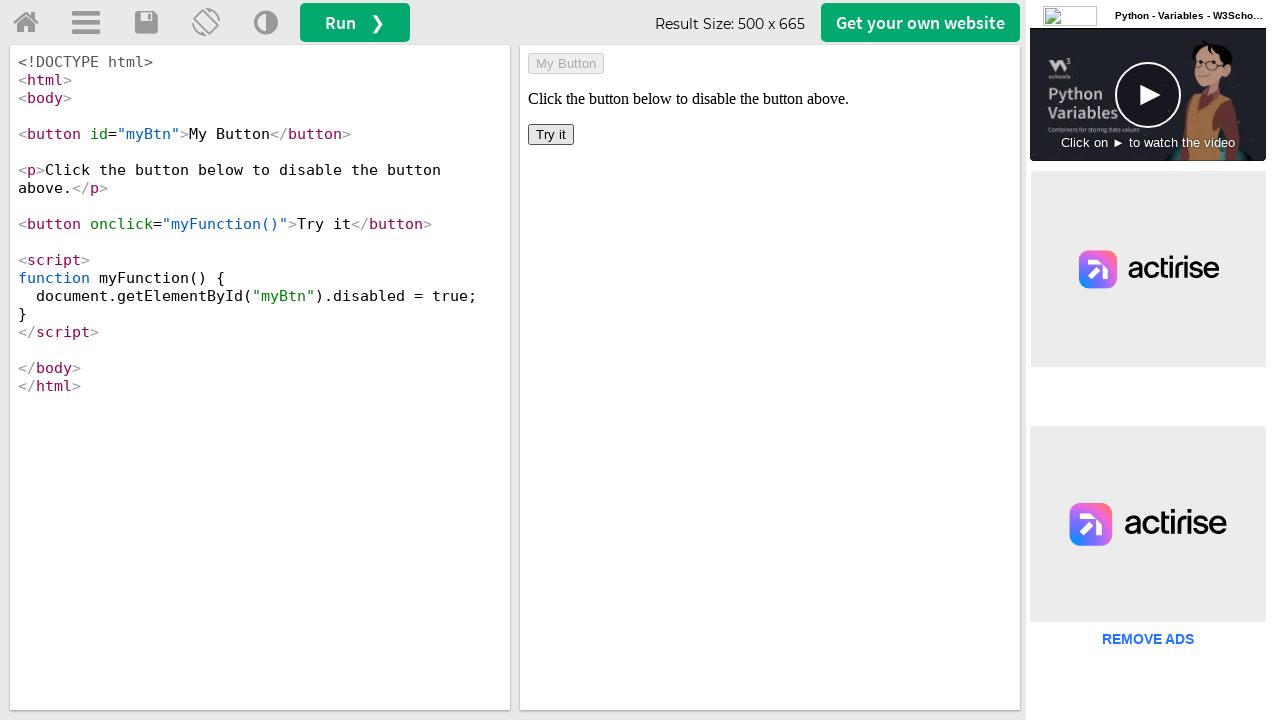

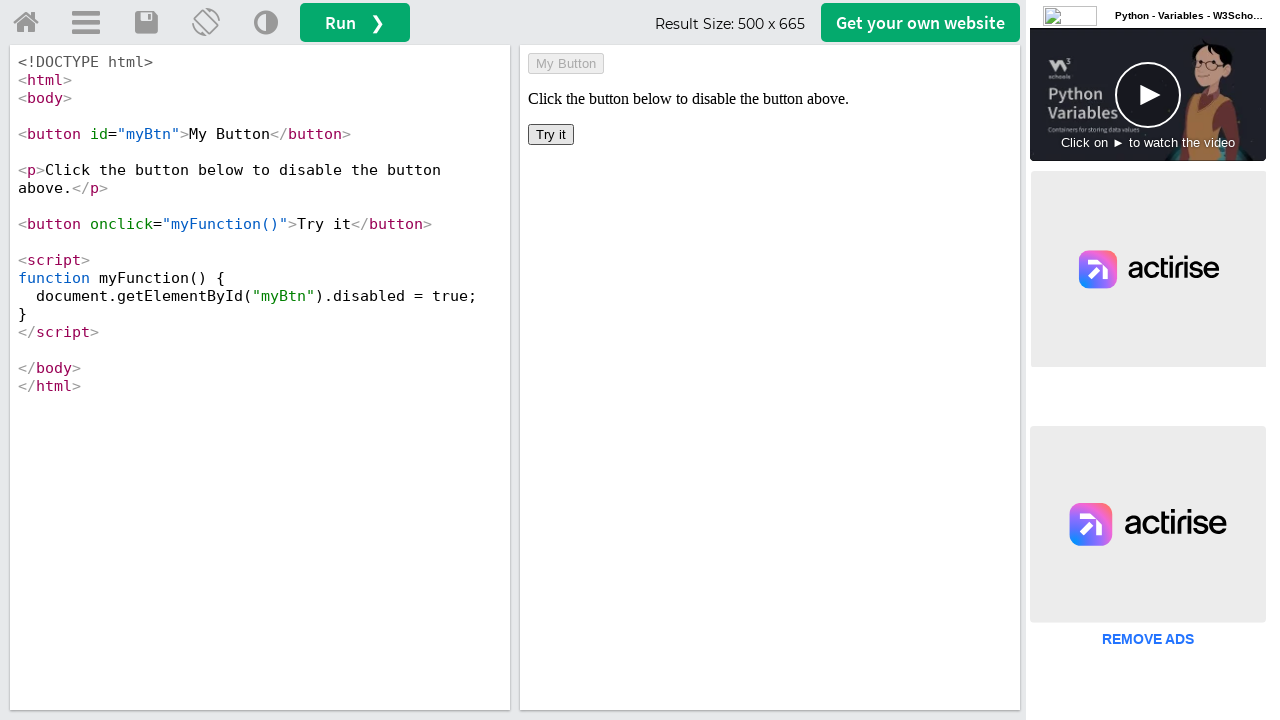